Tests file download functionality by entering text into a field and clicking the download button

Starting URL: https://demoapps.qspiders.com/ui/download?sublist=0

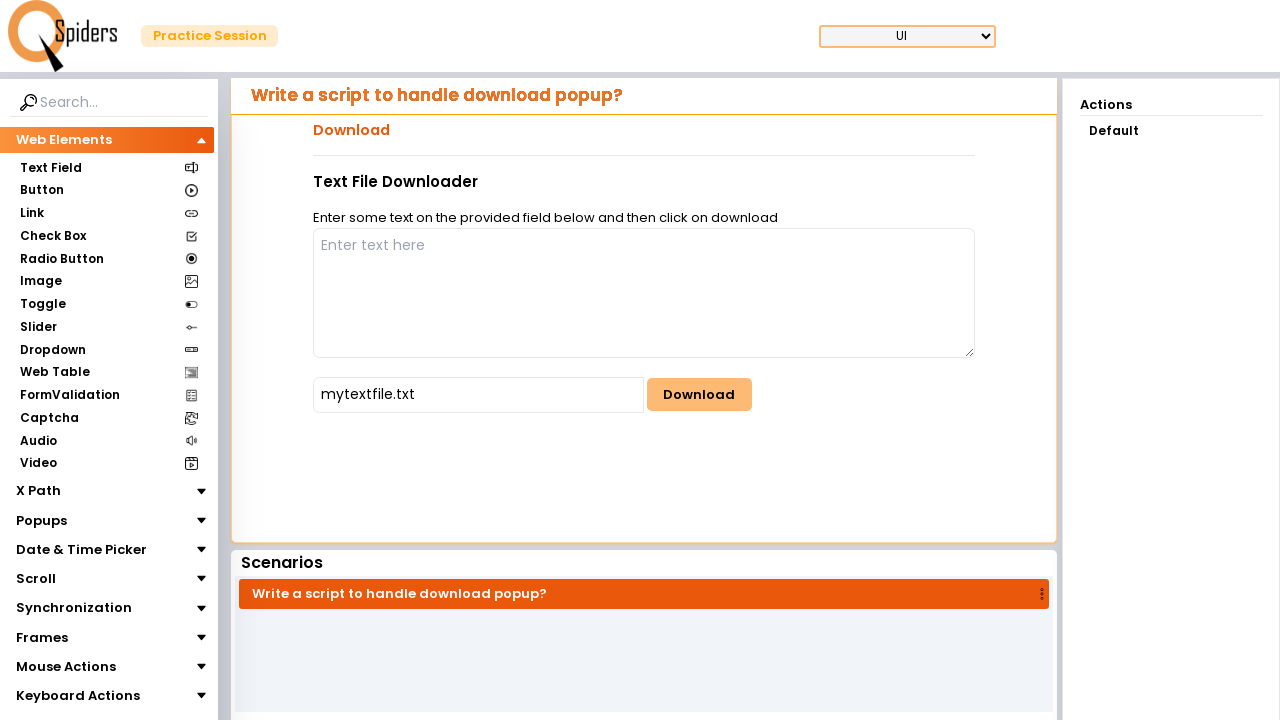

Filled text area with 'write something into the text field' on #writeArea
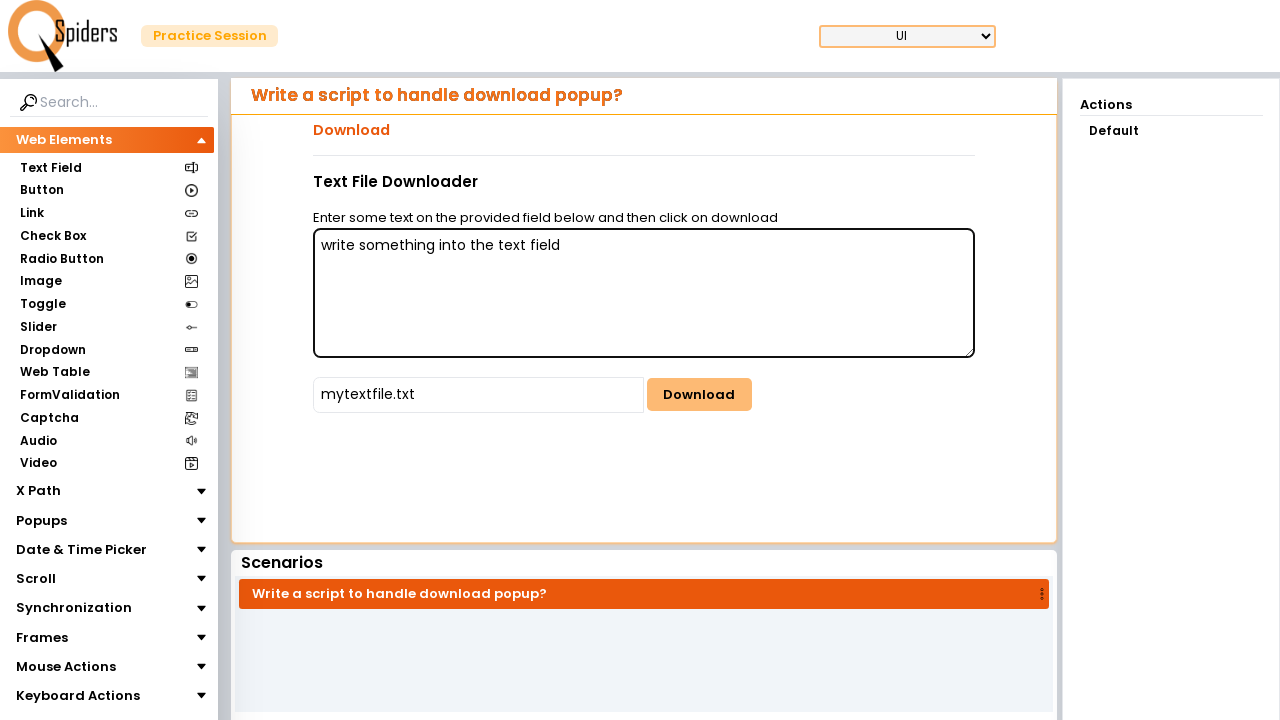

Clicked download button to trigger file download at (699, 395) on #downloadButton
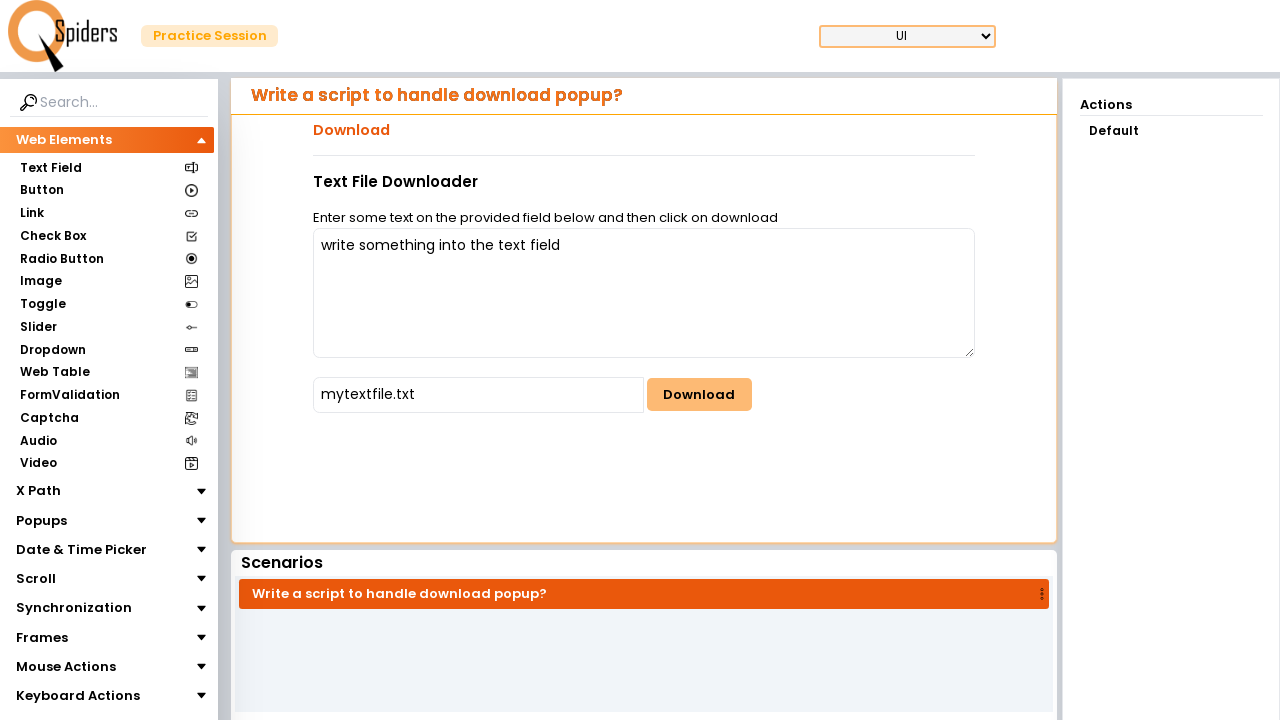

Waited 1 second for download to initiate
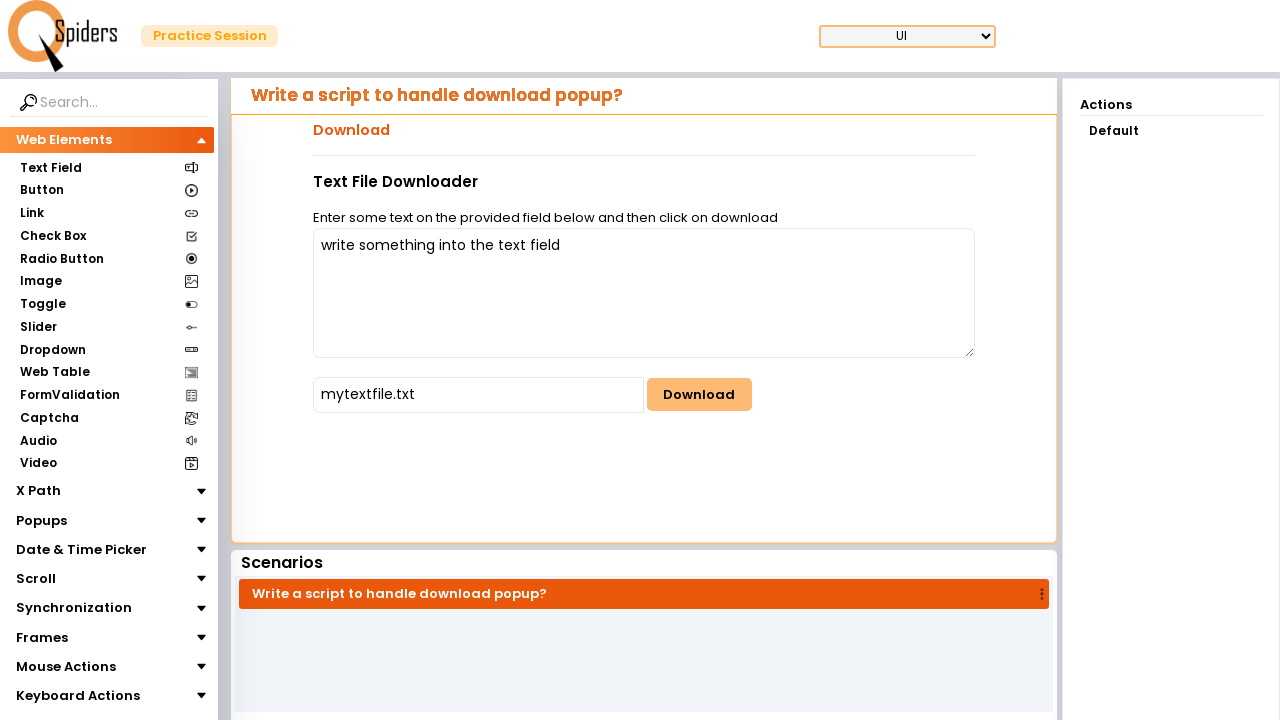

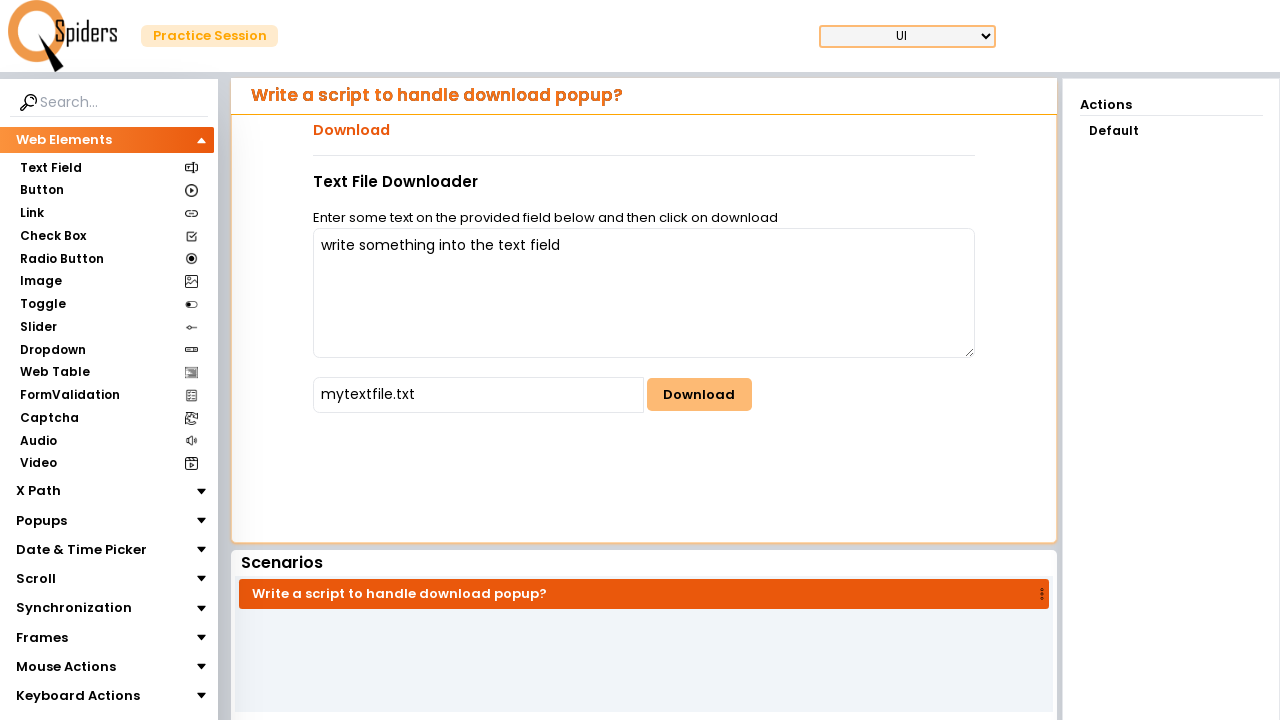